Navigates to a page with an iframe and switches the browser context to interact with the iframe element

Starting URL: https://the-internet.herokuapp.com/iframe

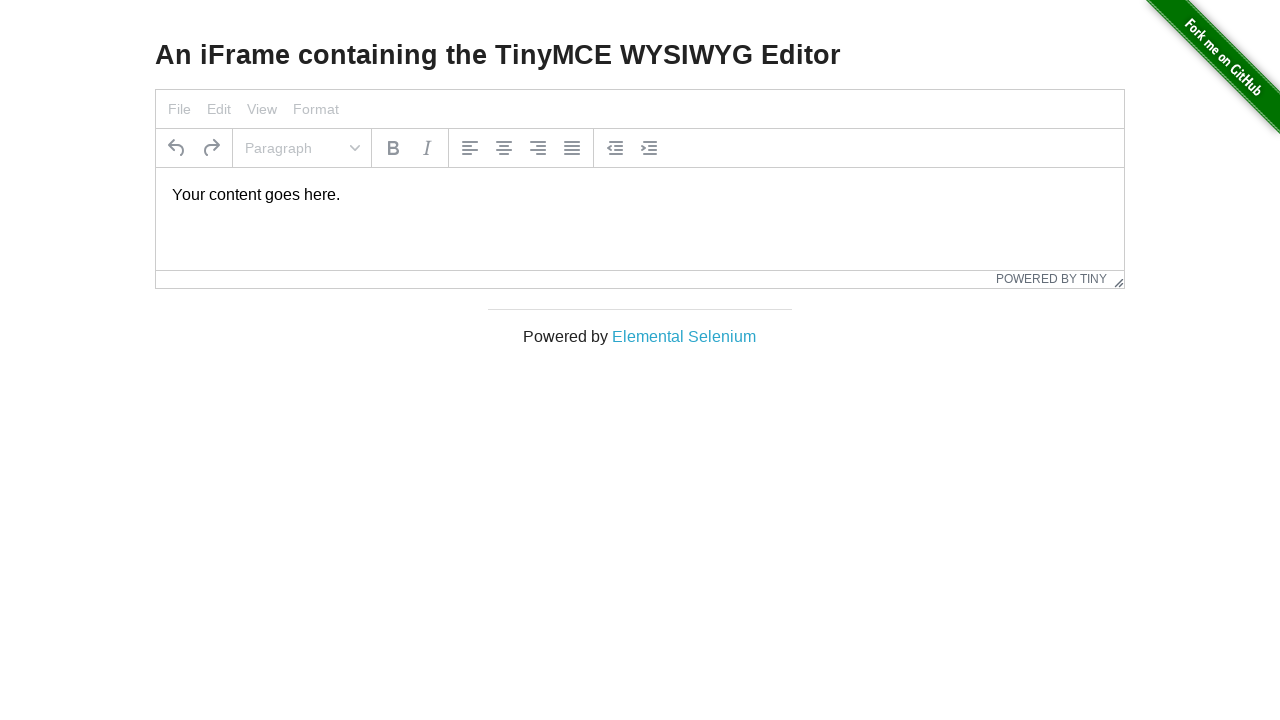

Navigated to iframe demo page
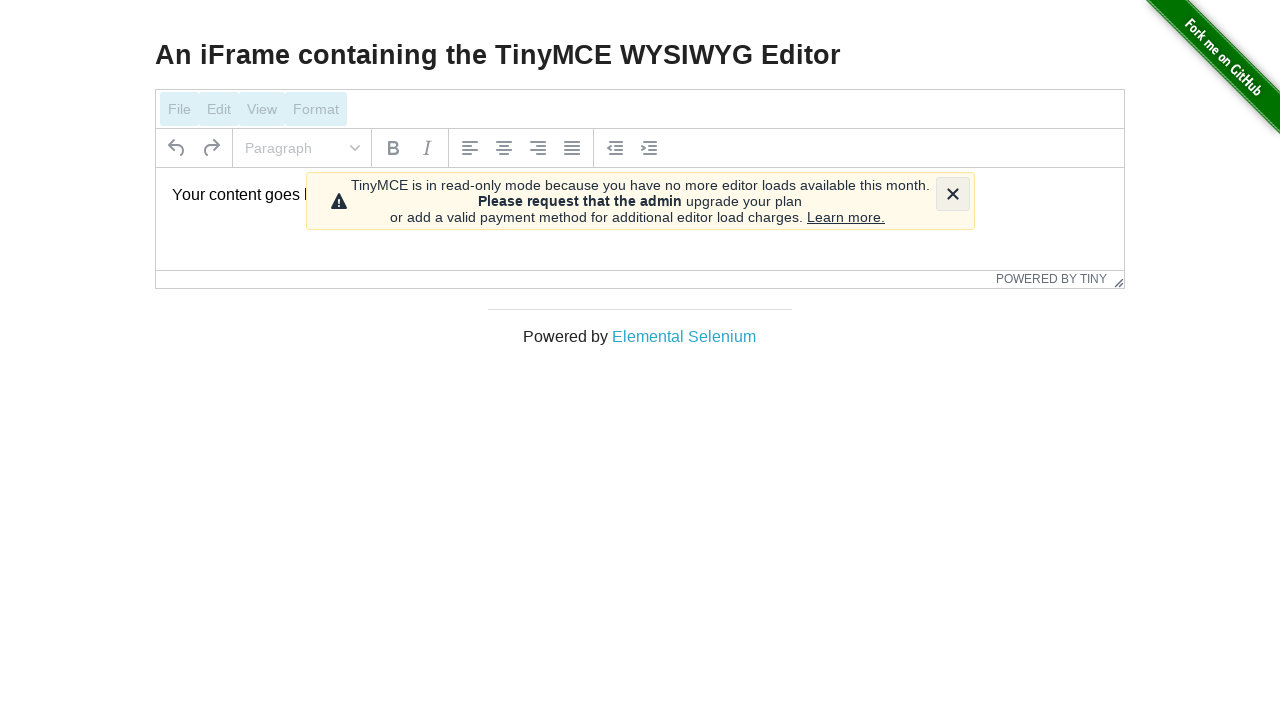

Located iframe element with frameborder='0'
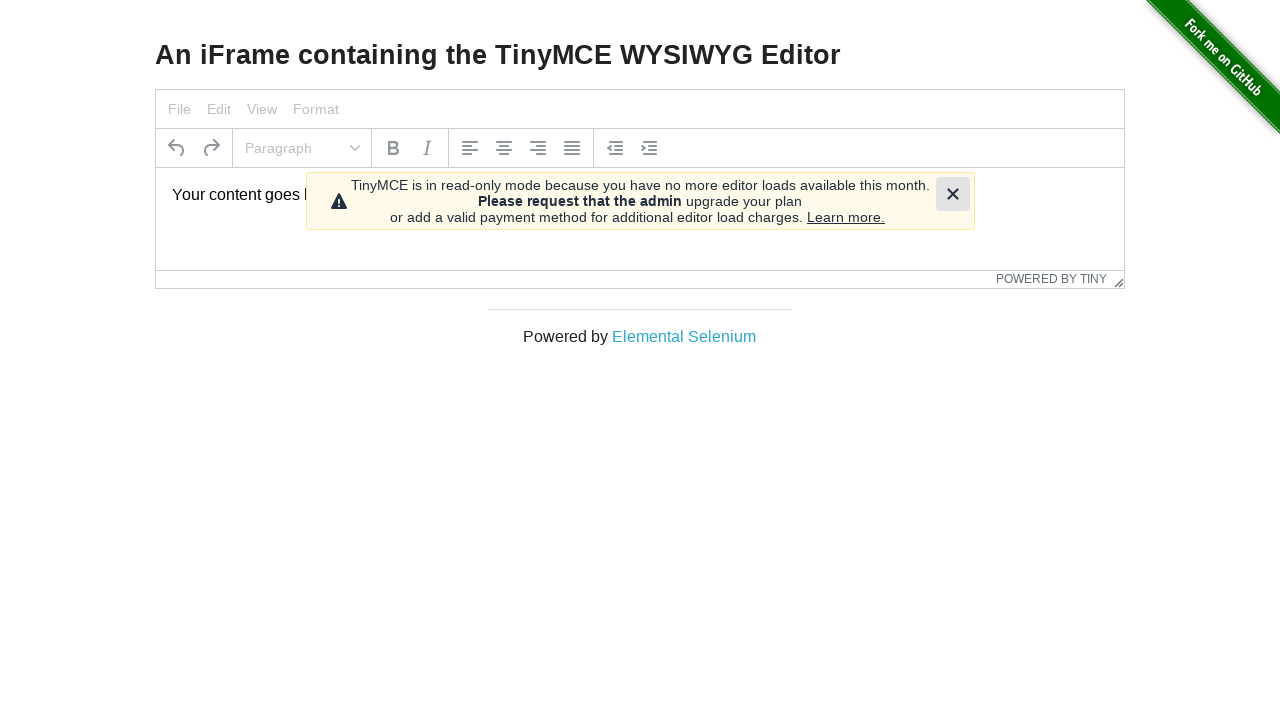

Iframe element is present and ready
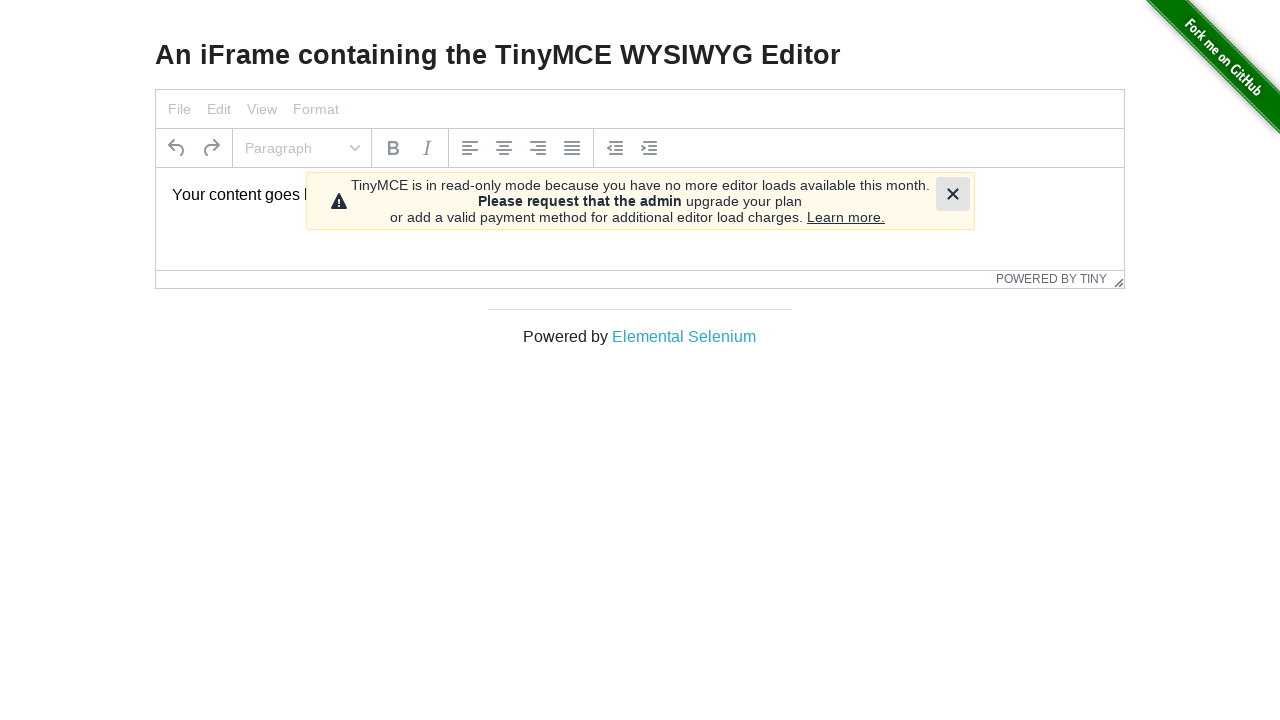

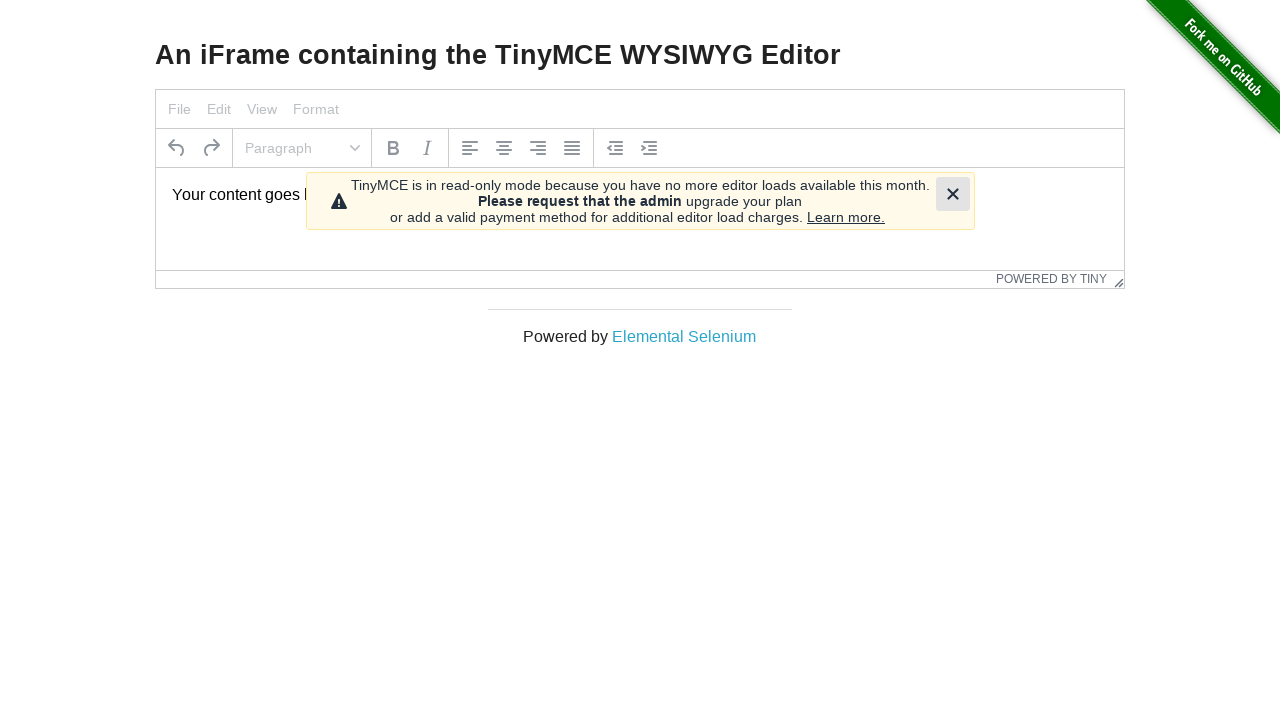